Navigates to EasyCalculation website, clicks on the Calculators link, and verifies all links are present on the page

Starting URL: https://www.easycalculation.com/

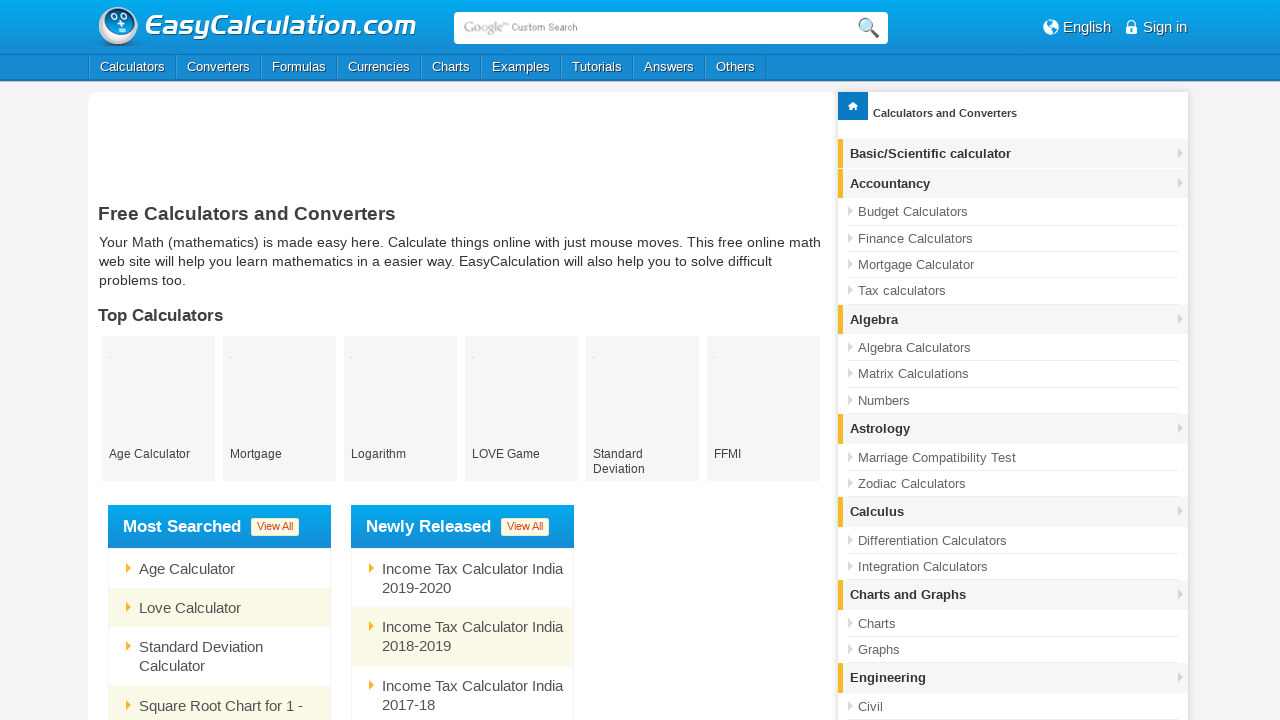

Clicked on Calculators link at (132, 67) on a:text('Calculators')
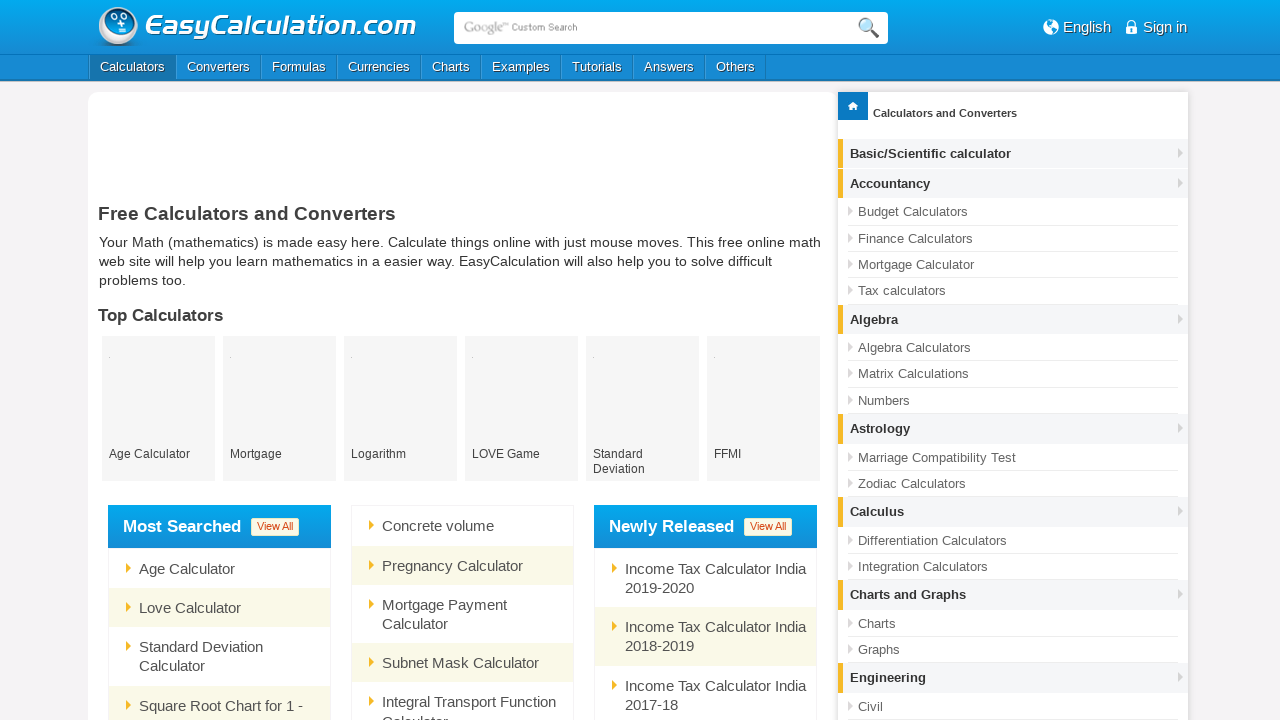

Waited for links to load on Calculators page
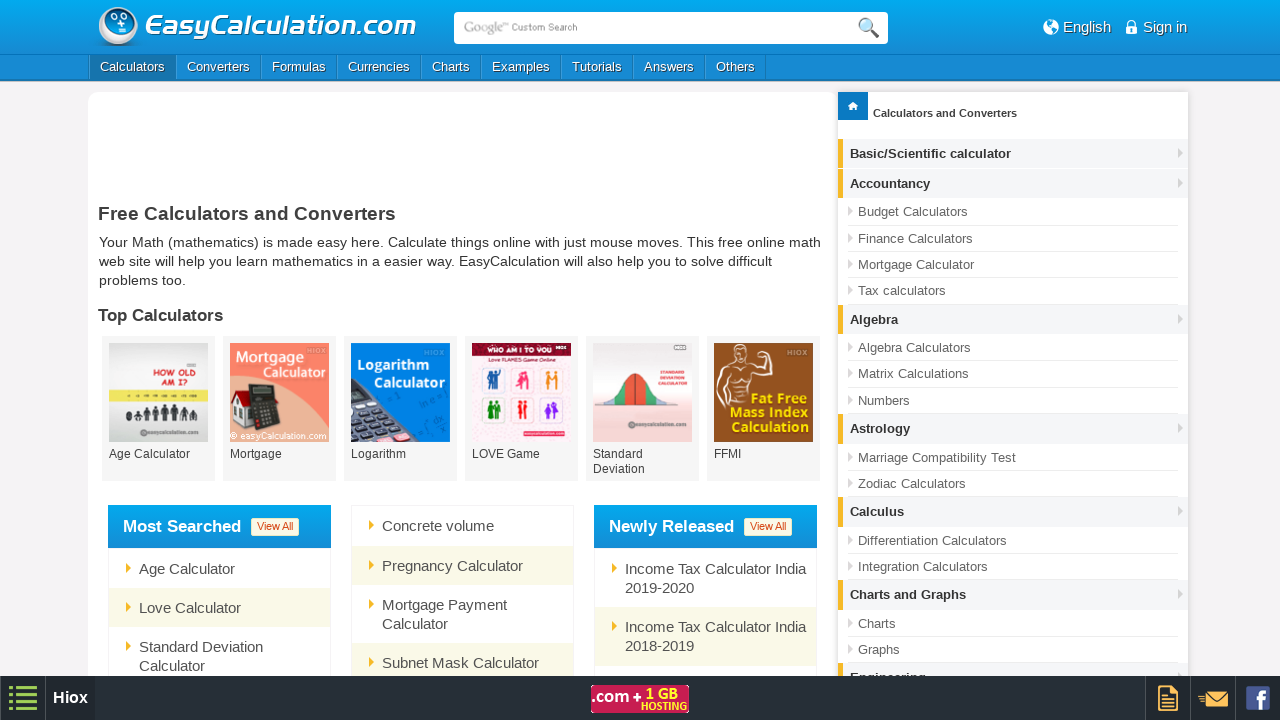

Retrieved all links from the page
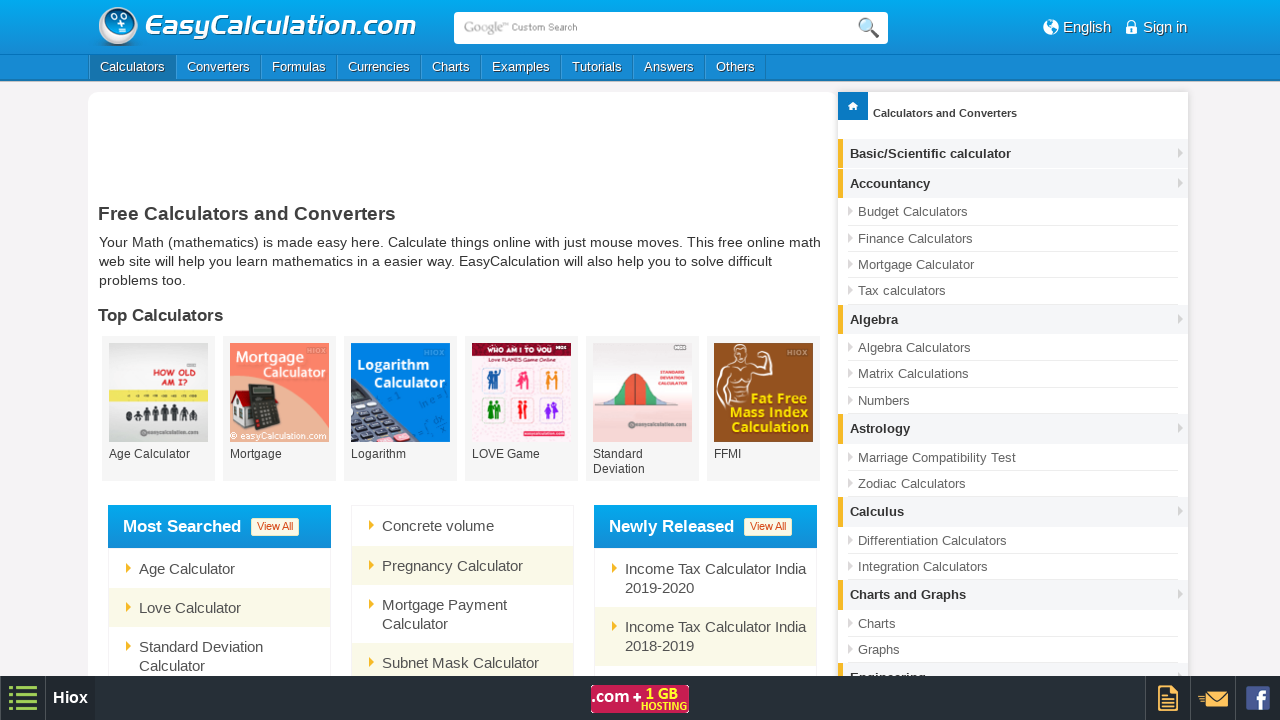

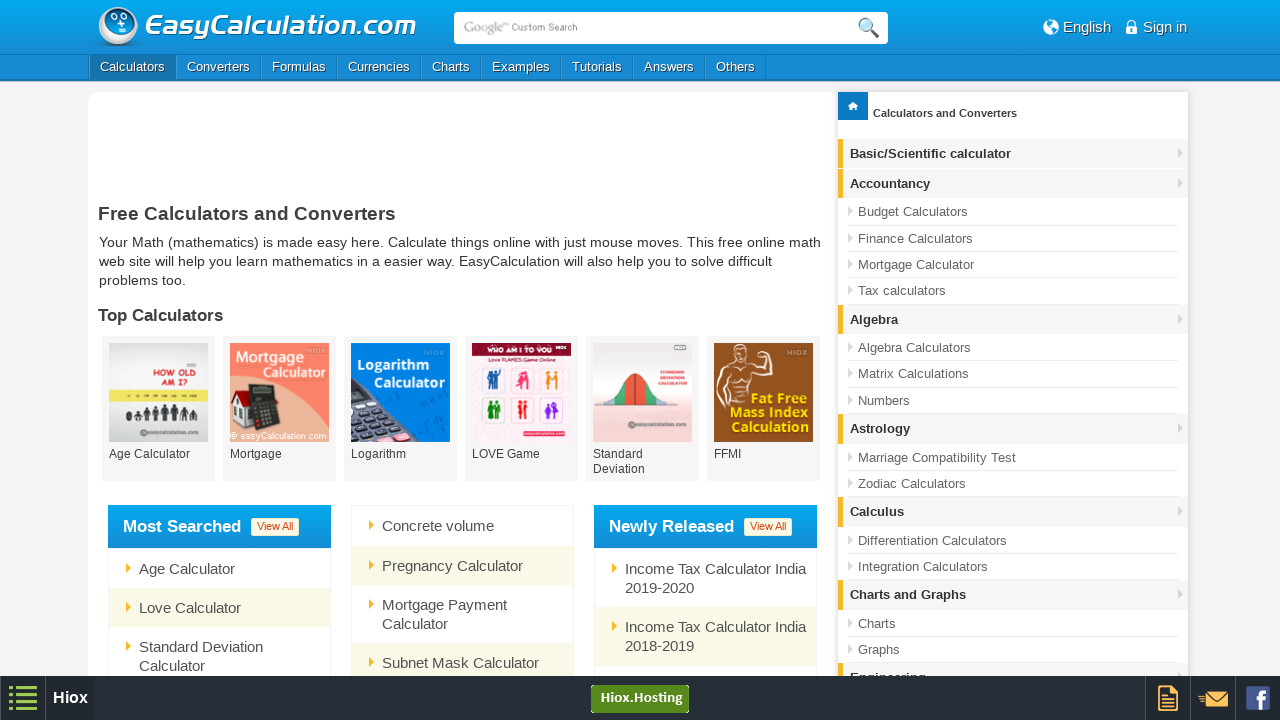